Tests prompt alert handling by clicking the prompt button, entering text into the alert, and dismissing it

Starting URL: https://testautomationpractice.blogspot.com/

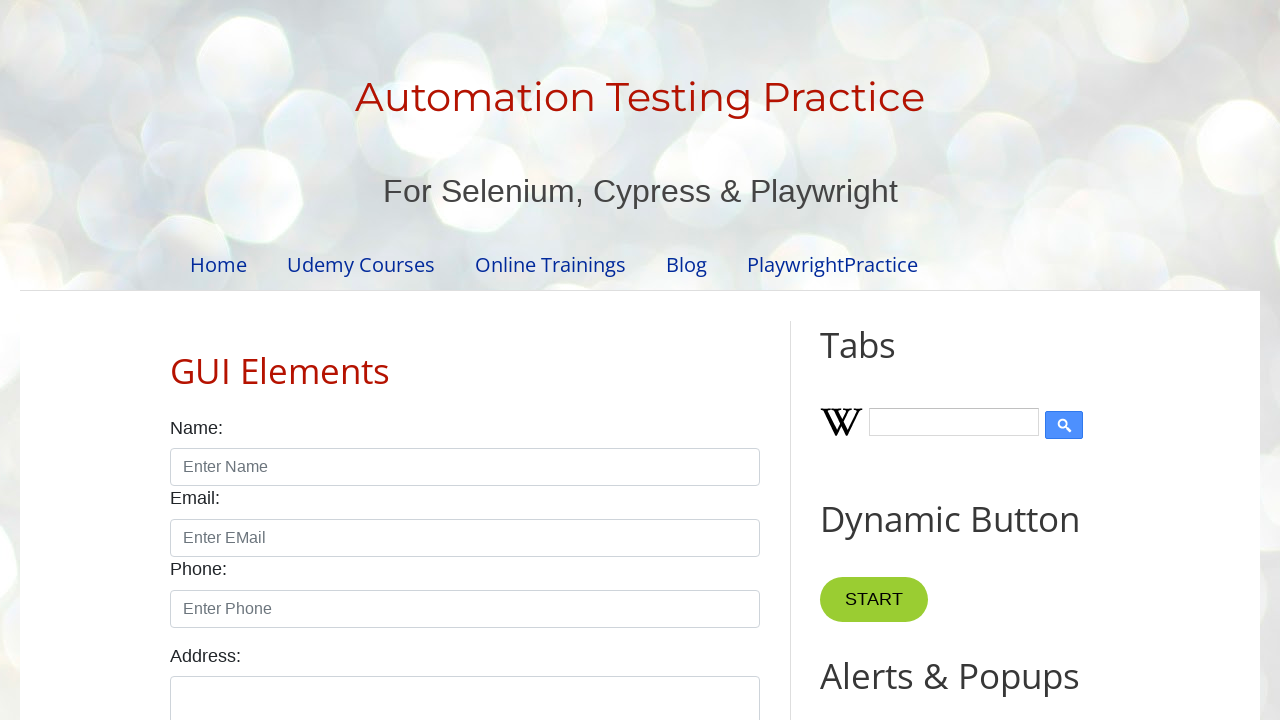

Clicked prompt button to open alert dialog at (890, 360) on #promptBtn
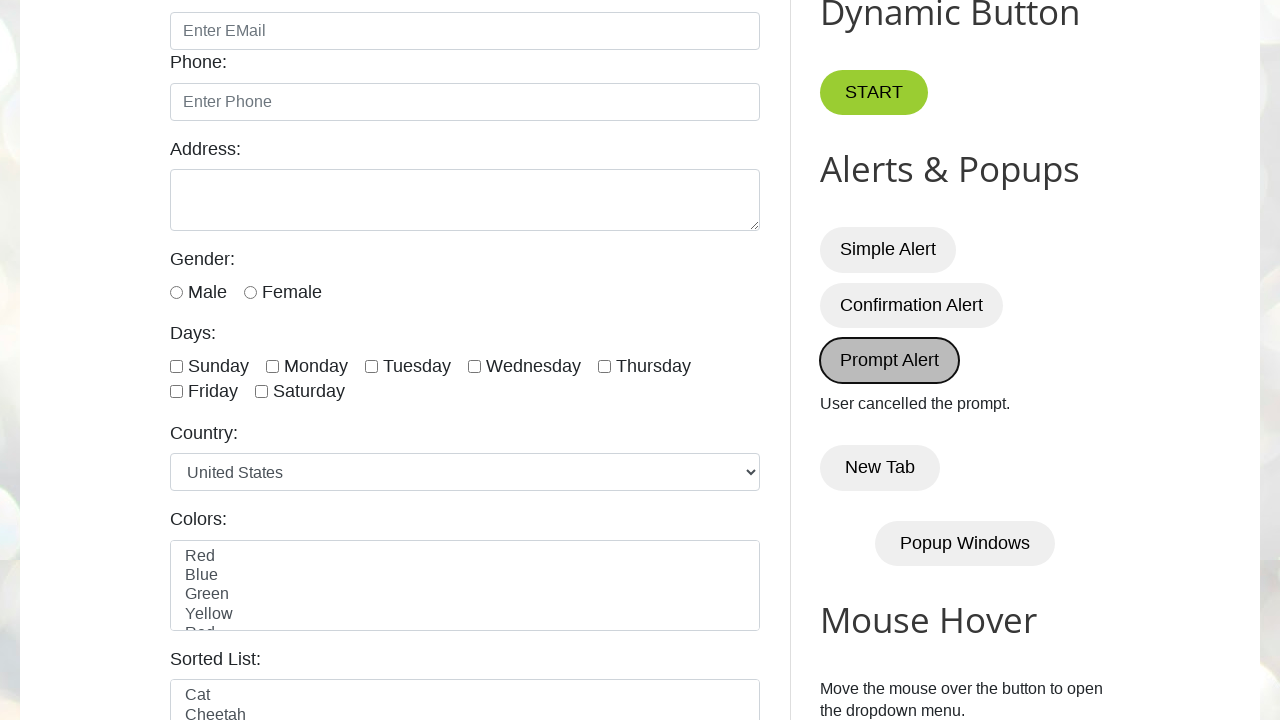

Set up dialog handler to accept prompt with text 'Subash Patil'
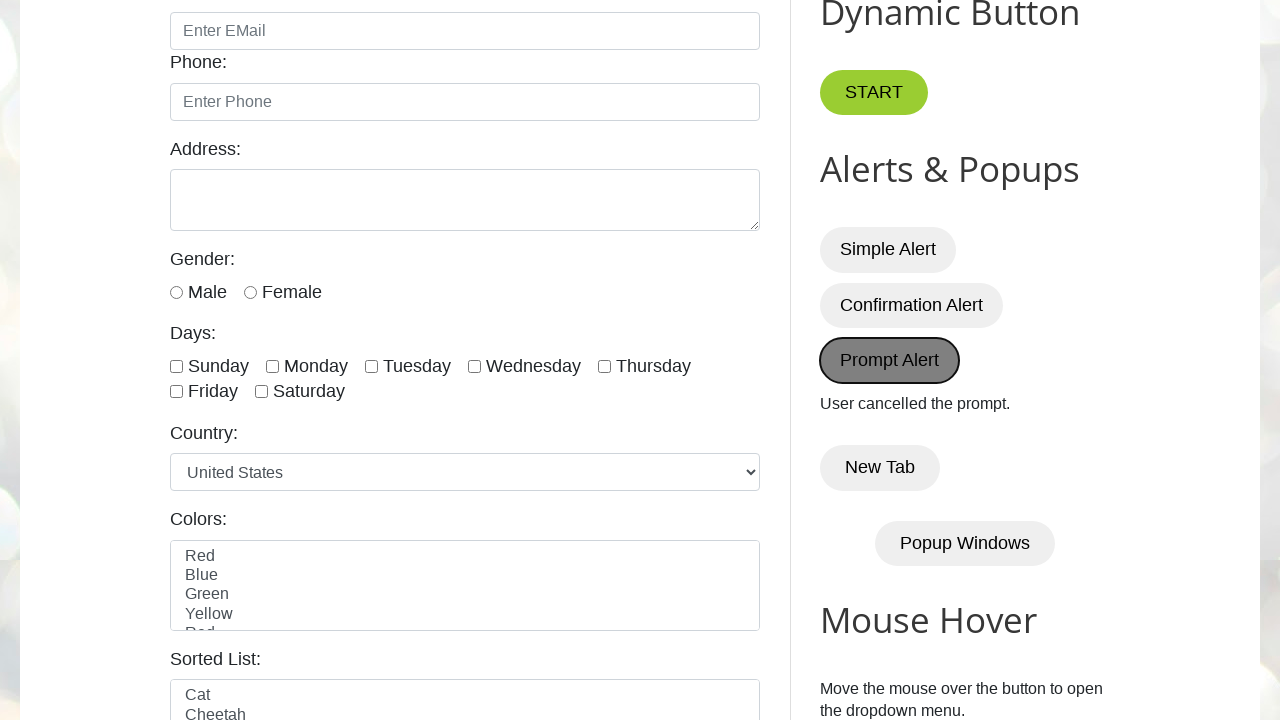

Waited 1000ms for prompt action to complete
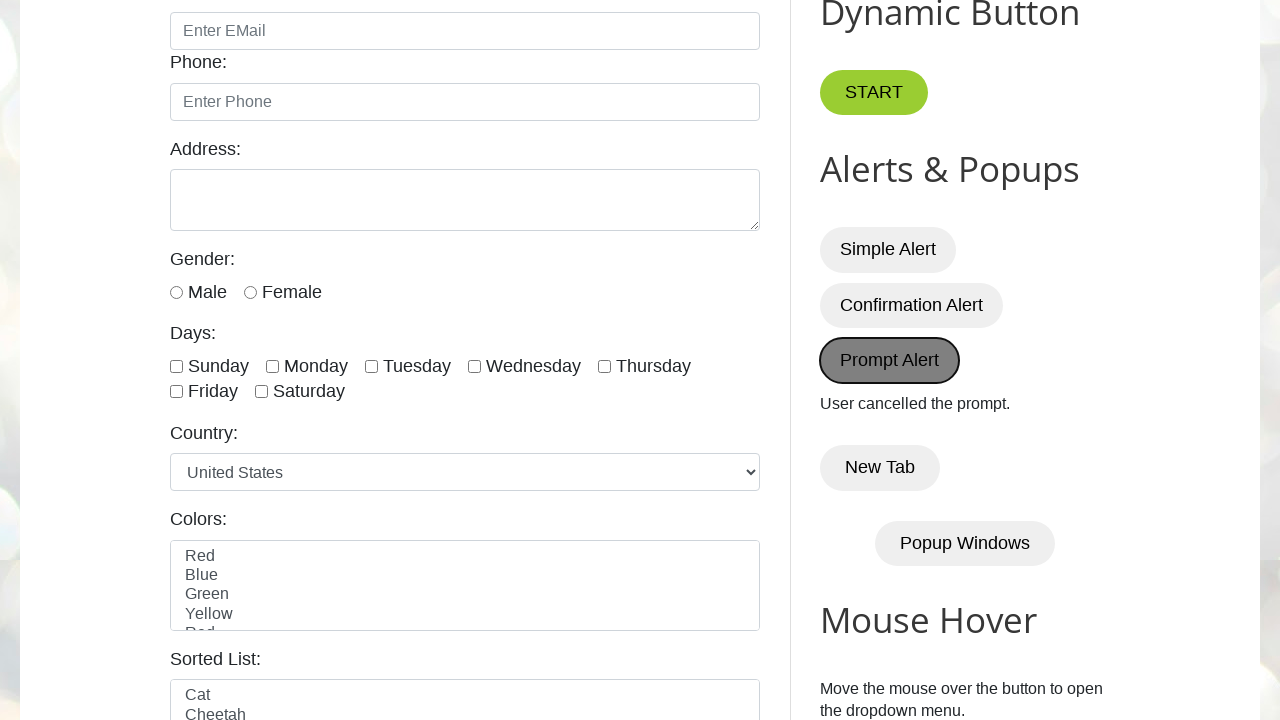

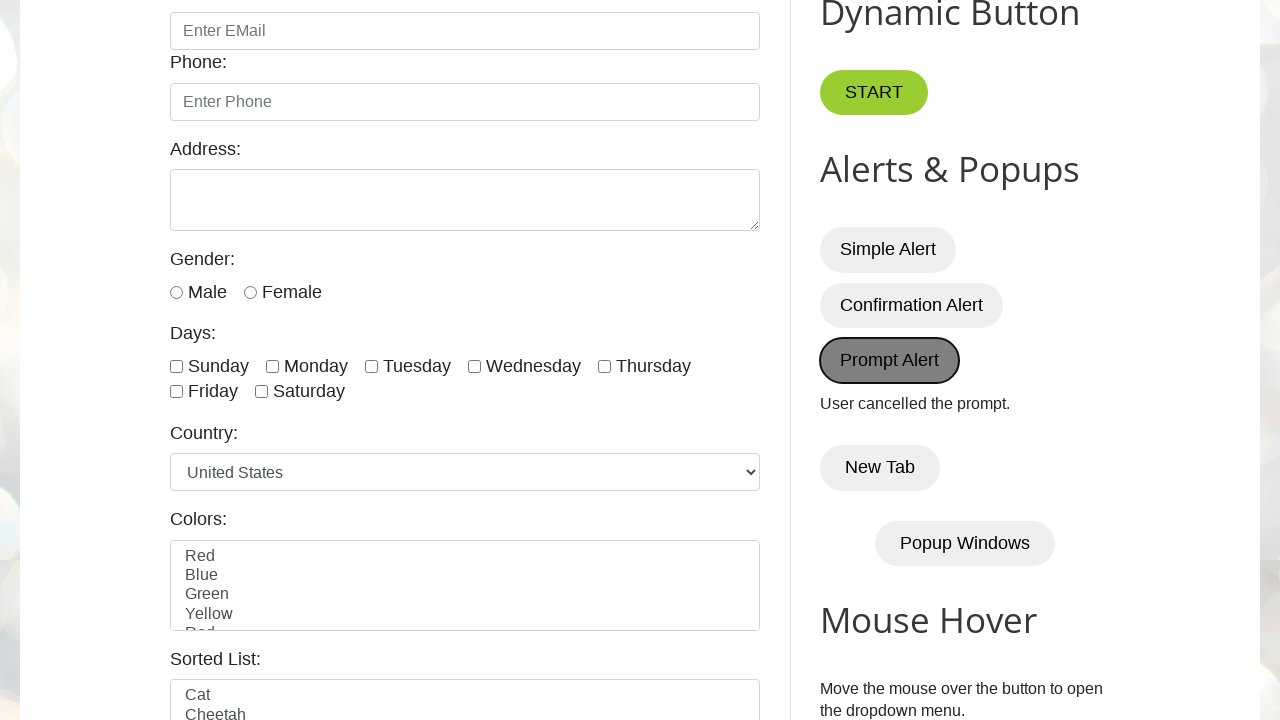